Tests various button interactions including clicking buttons, checking if buttons are enabled, getting button positions, colors, and sizes on a UI testing practice page

Starting URL: https://leafground.com/button.xhtml

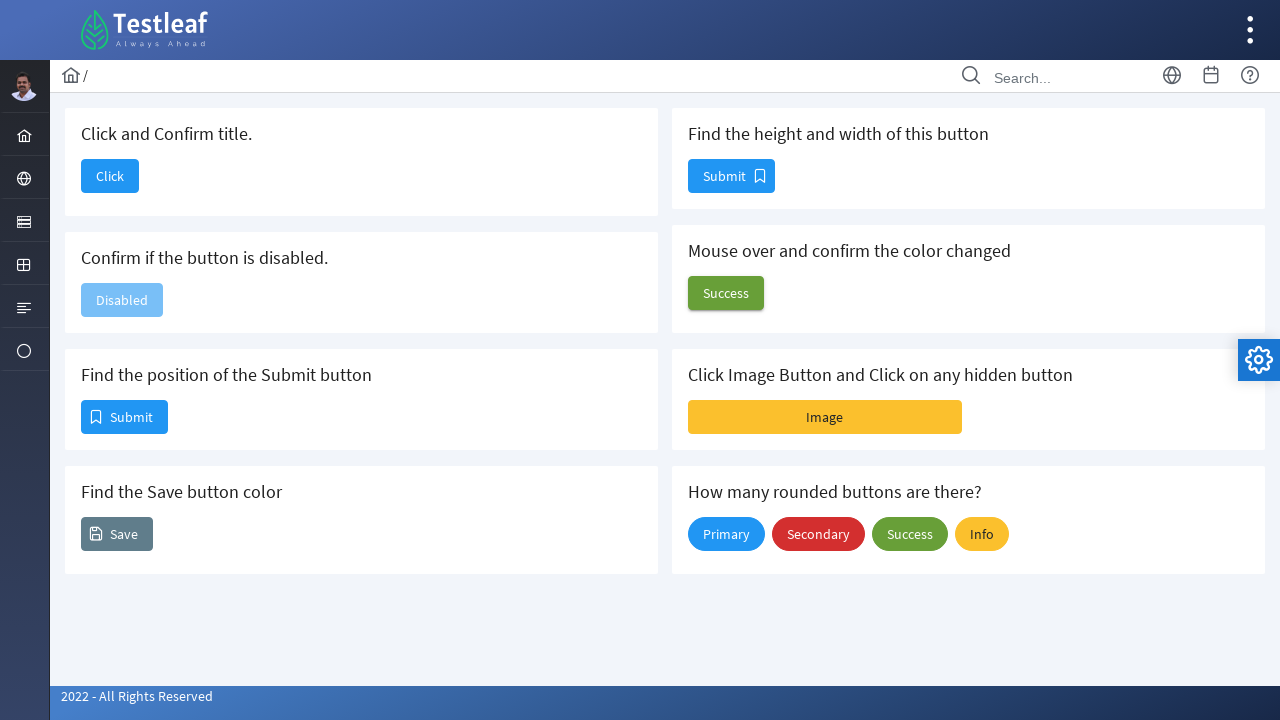

Clicked the first button with text 'Click' at (110, 176) on xpath=//span[text()='Click']
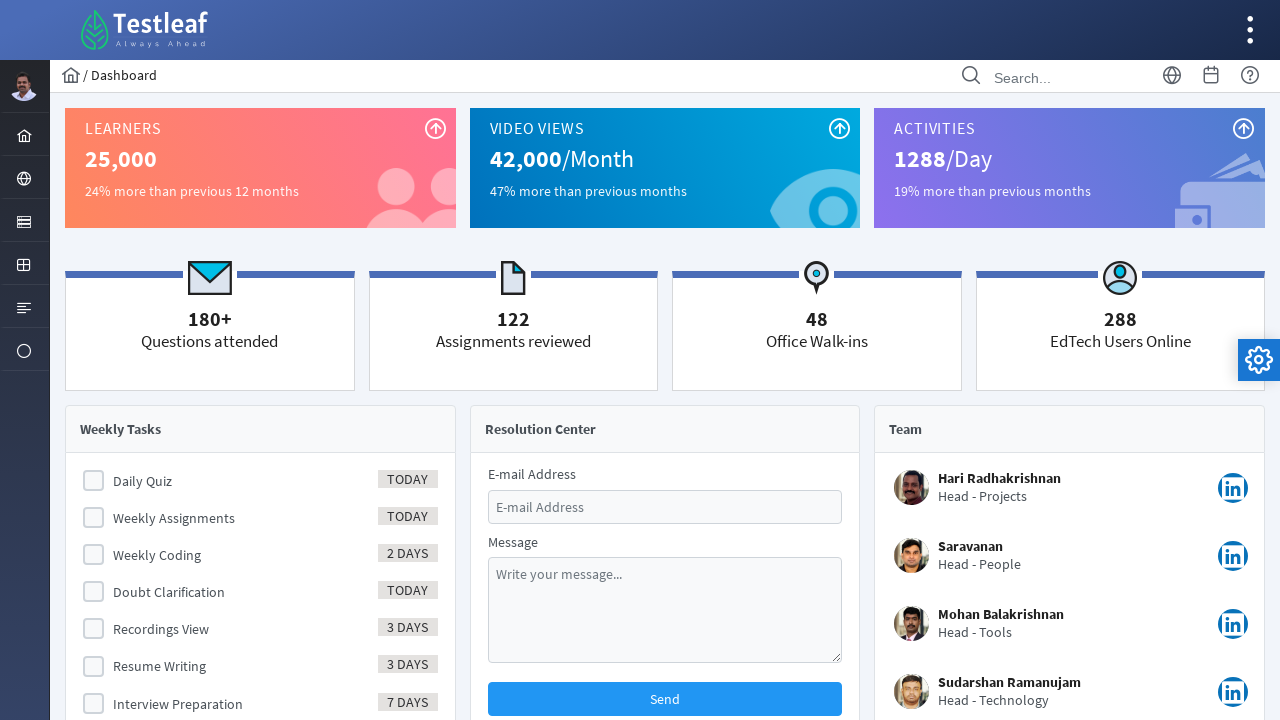

Retrieved page title: Dashboard
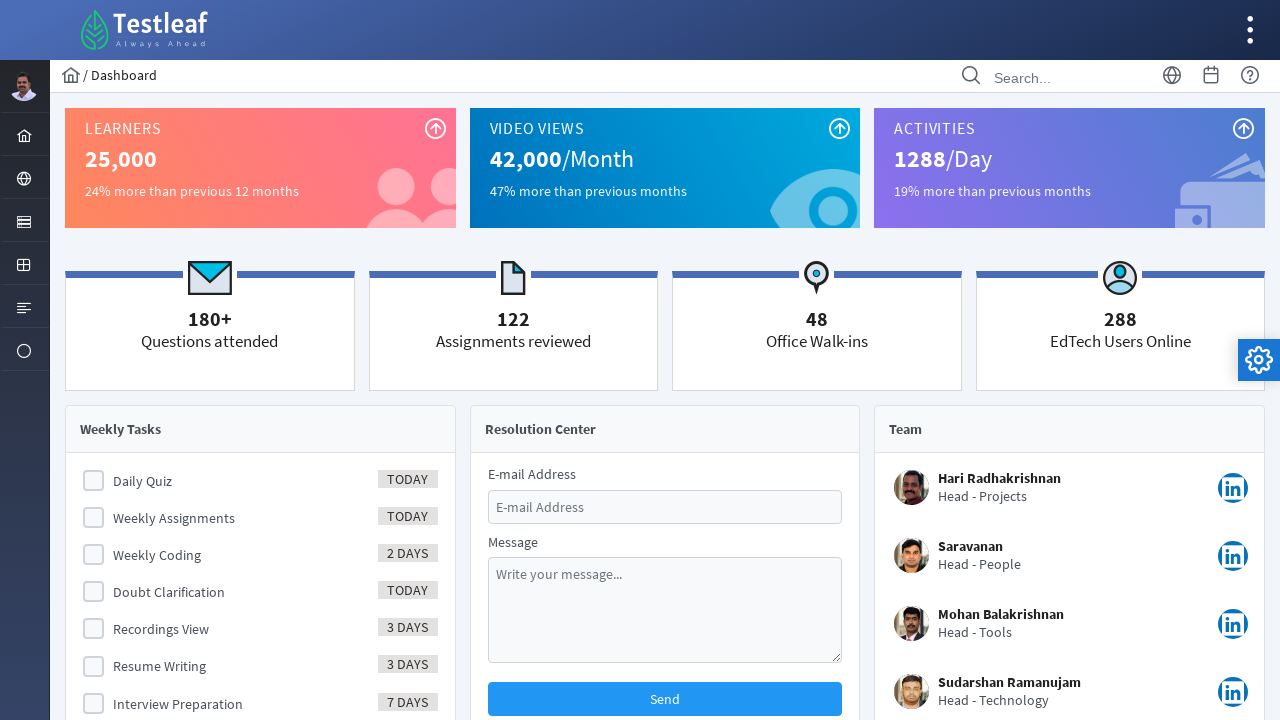

Clicked menu toggle button at (24, 220) on xpath=//*[@id='menuform:j_idt40']
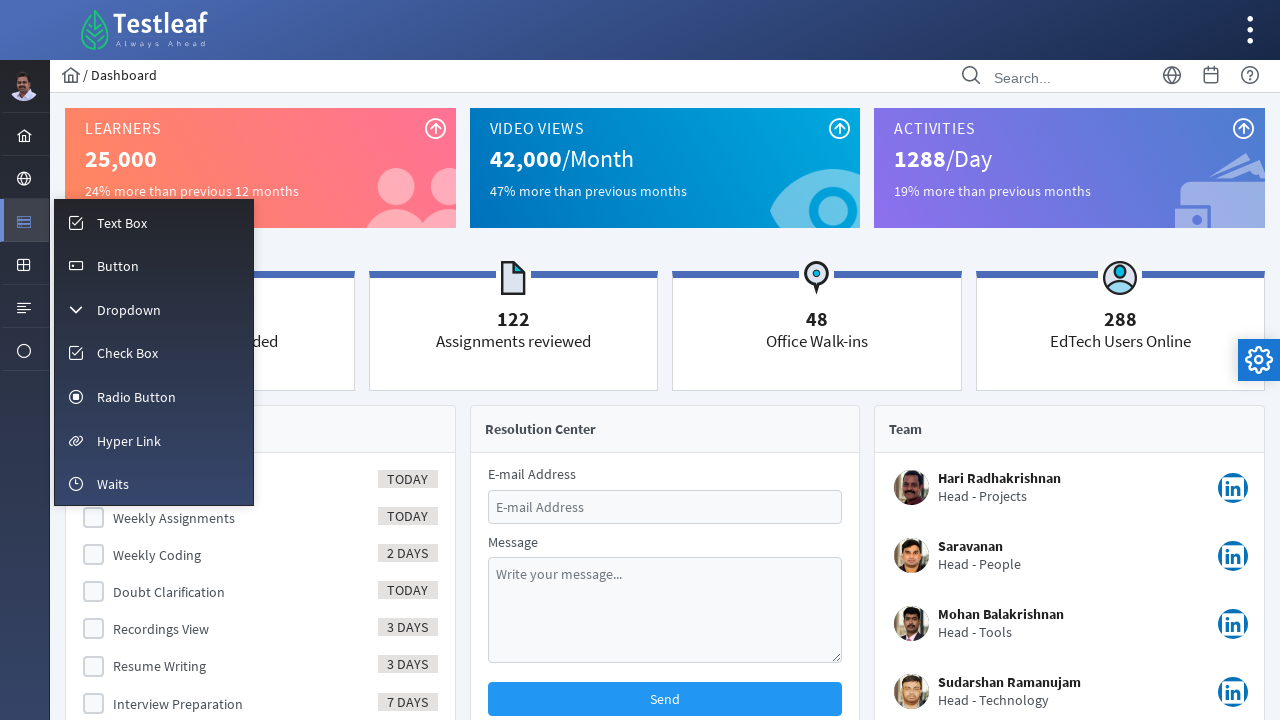

Clicked button menu item to navigate back at (118, 266) on xpath=//*[@id='menuform:m_button']/a/span
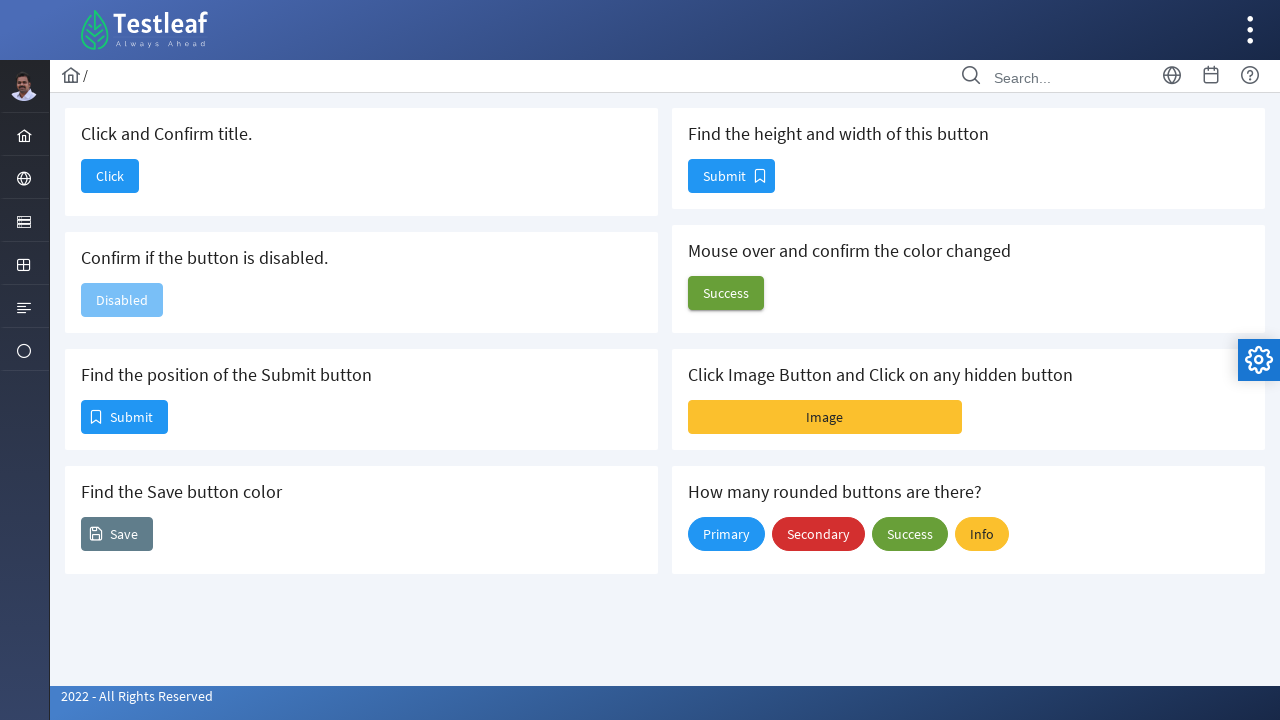

Checked if button is enabled: False
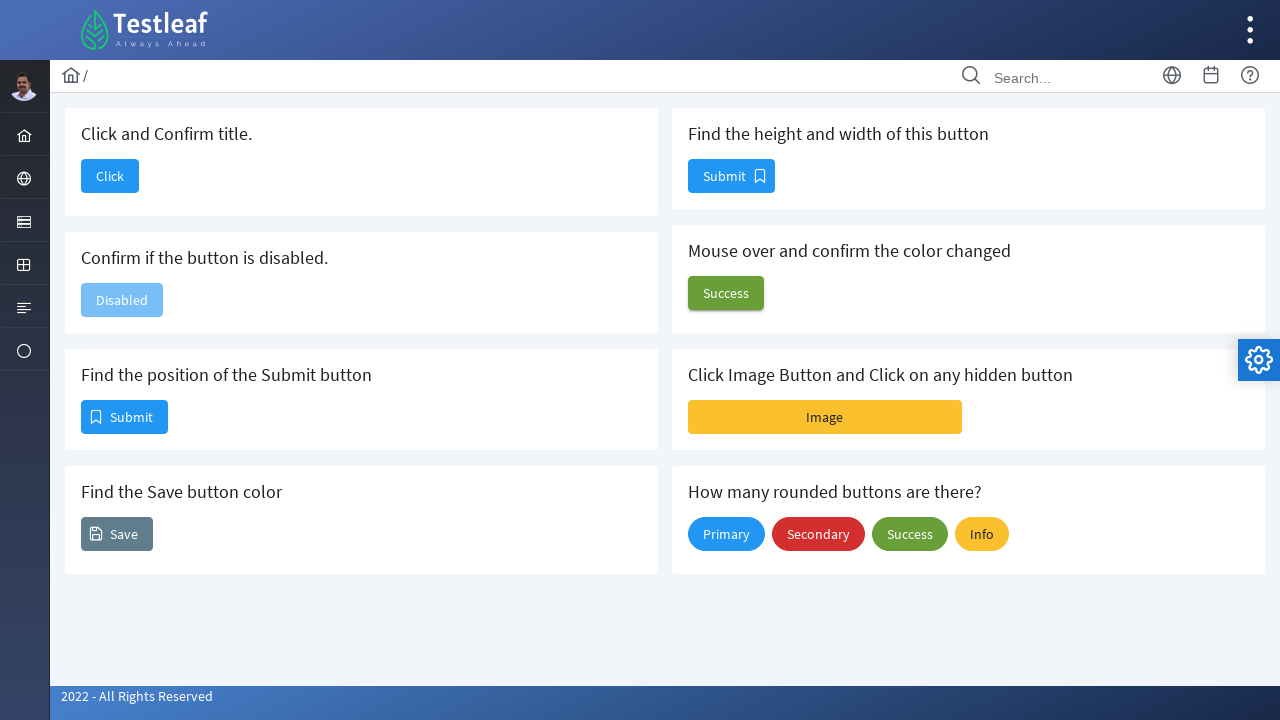

Retrieved Submit button position: x=82, y=401
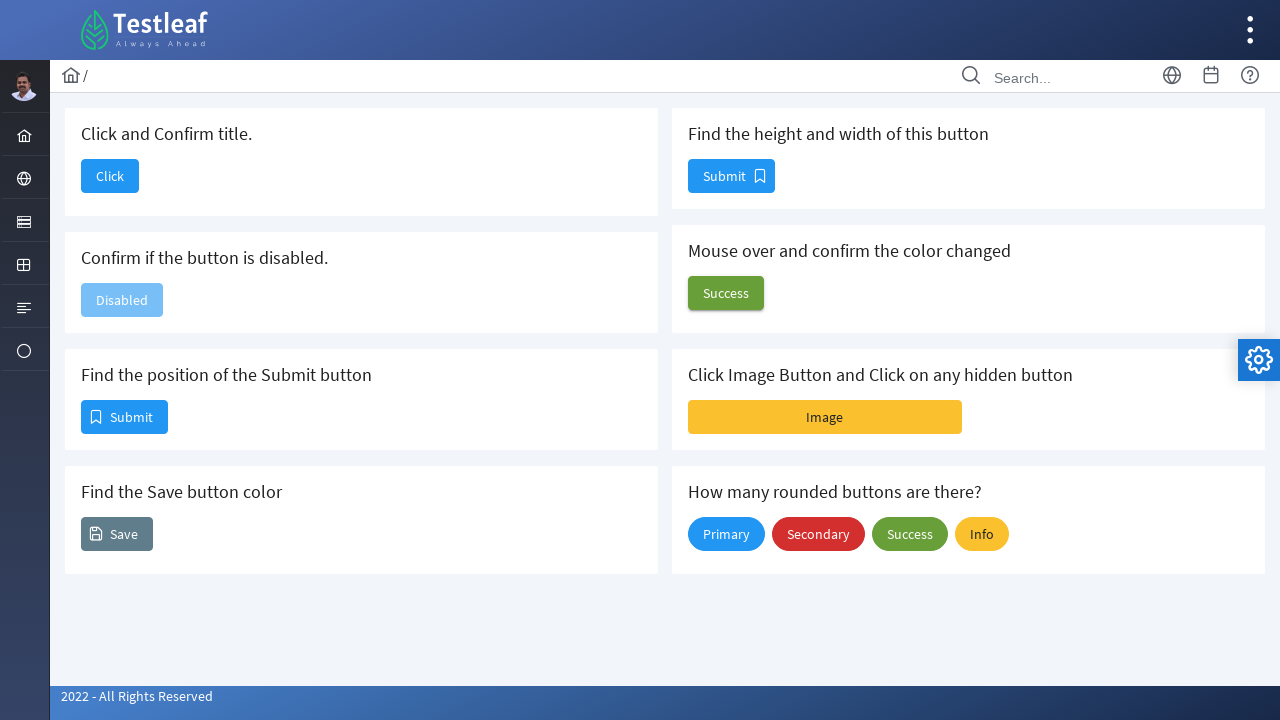

Retrieved button color: rgb(255, 255, 255)
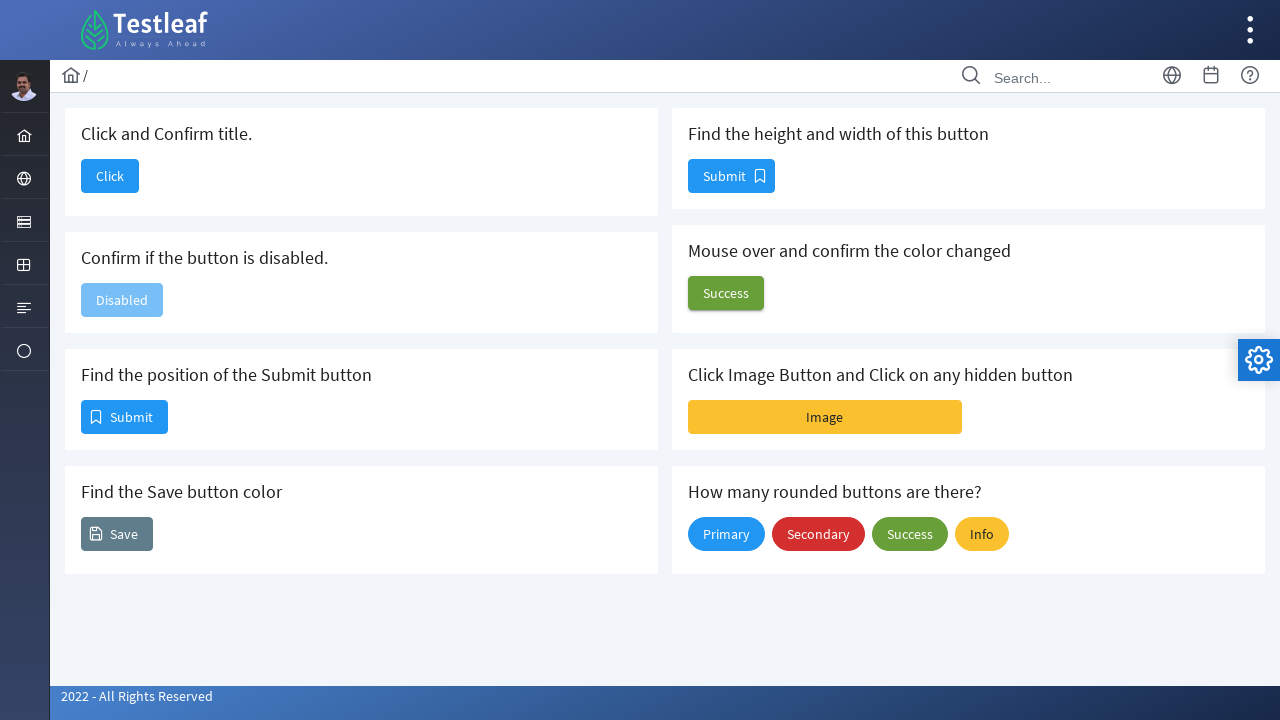

Retrieved button size: width=87, height=34
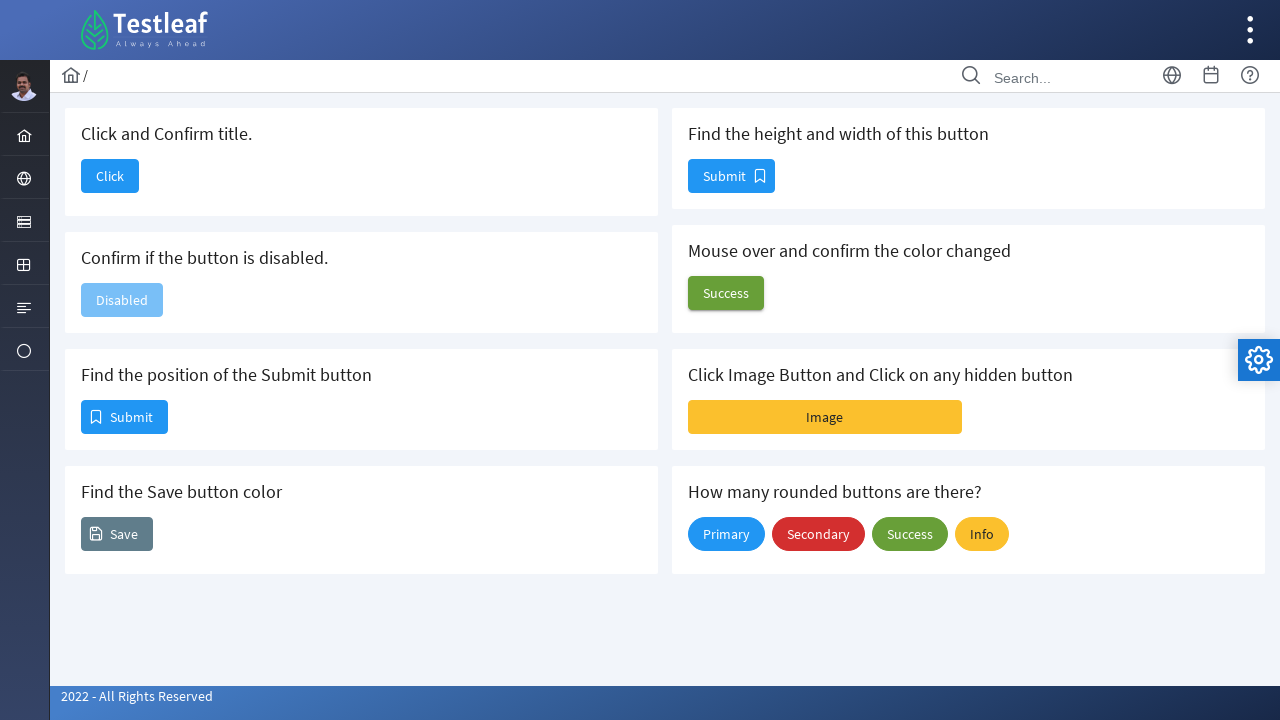

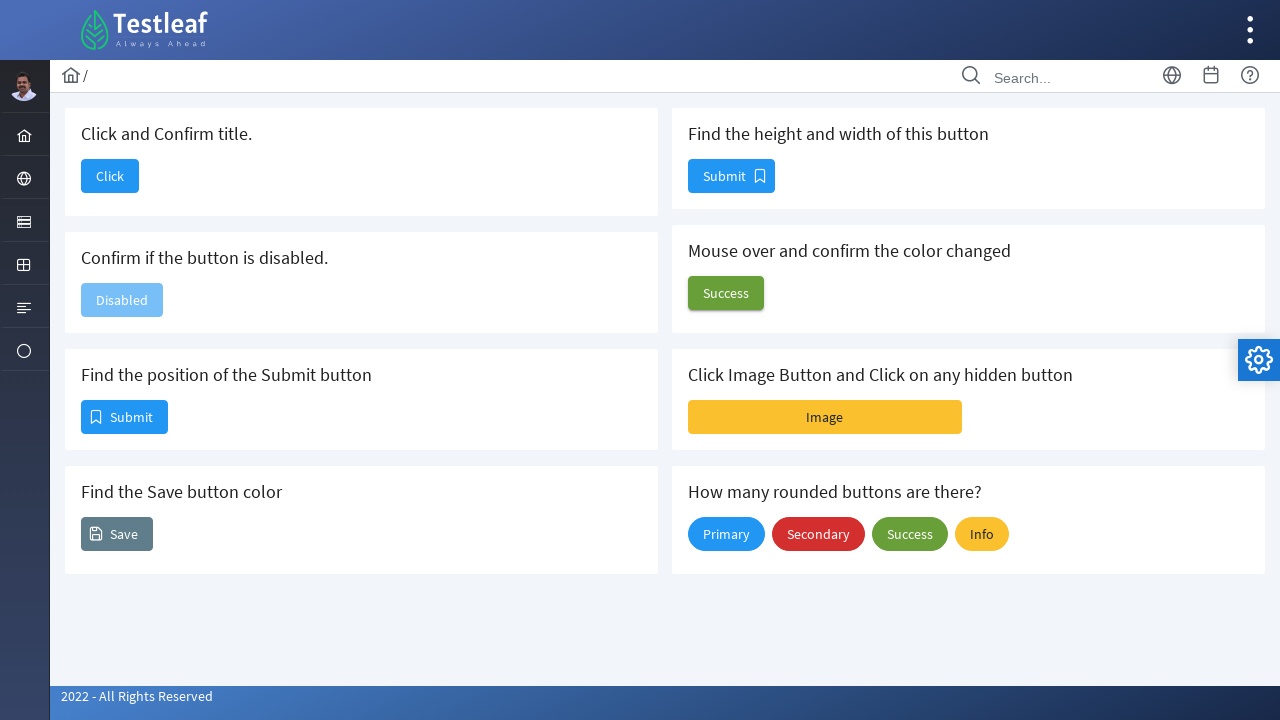